Tests JavaScript prompt dialog by clicking a button that triggers a prompt, entering text, accepting it, and verifying the entered text appears in the result message

Starting URL: https://the-internet.herokuapp.com/javascript_alerts

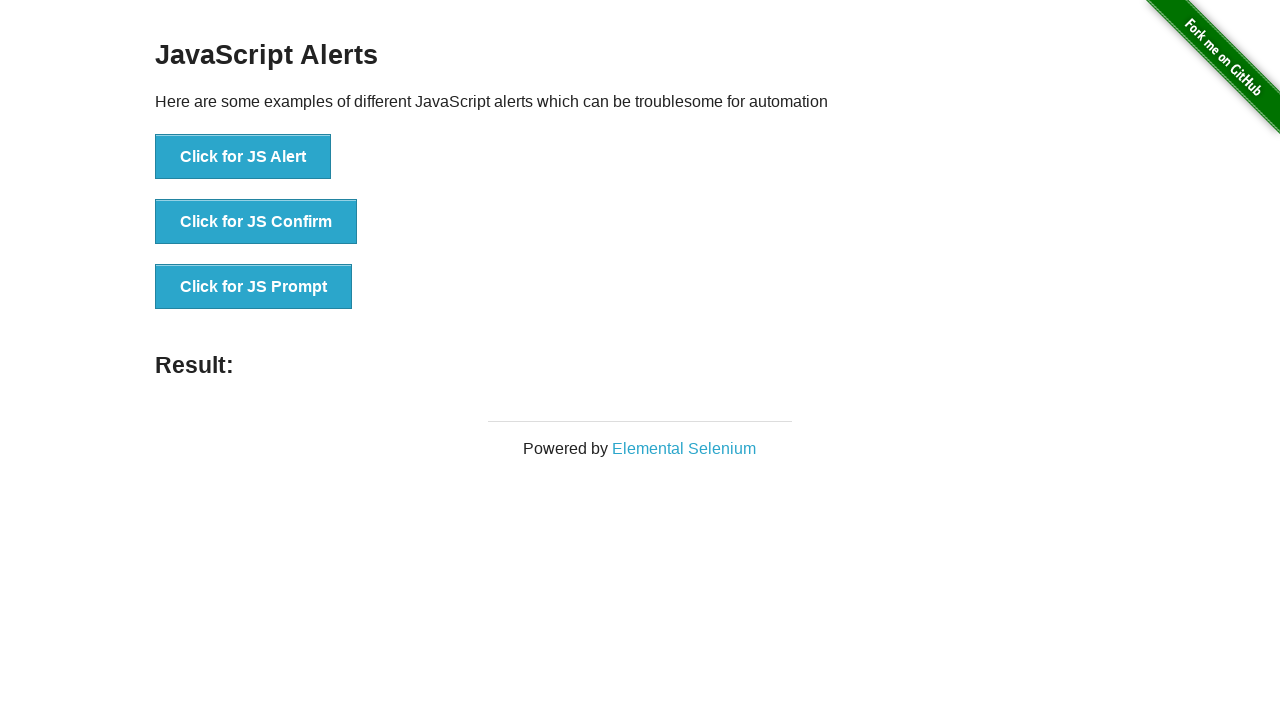

Set up dialog handler to accept prompt with text 'Mihai test'
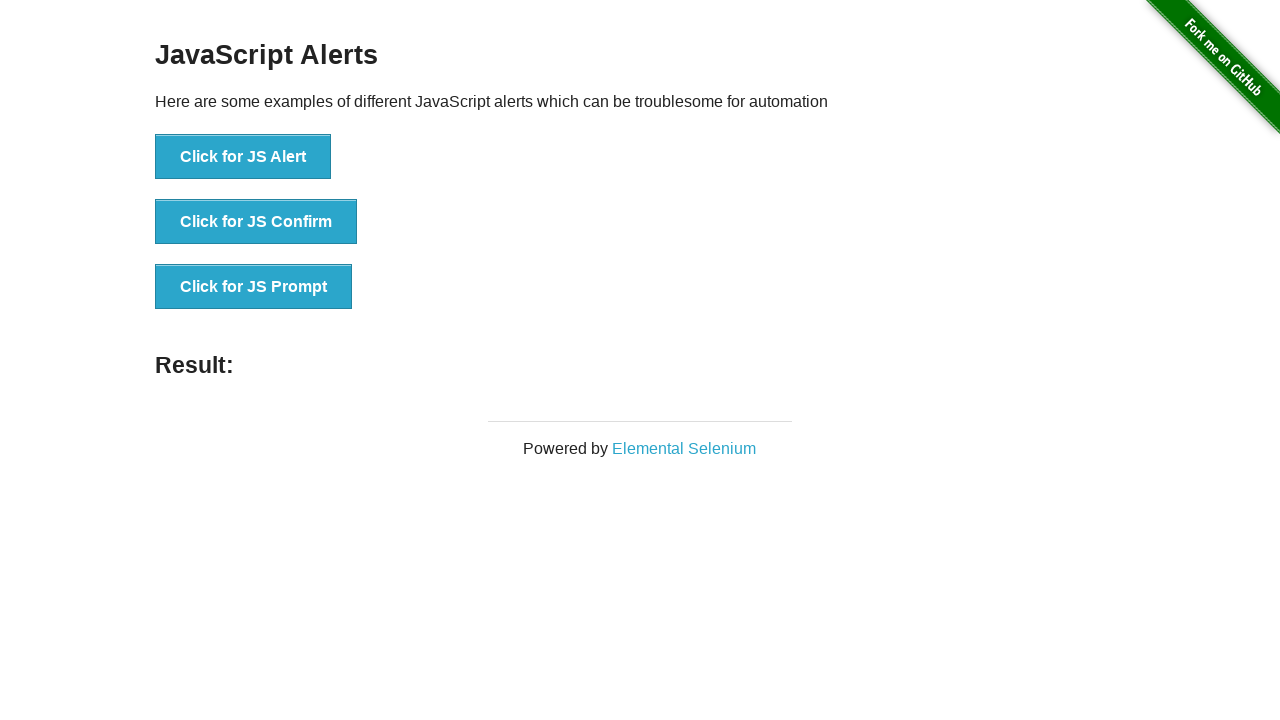

Clicked button to trigger JavaScript prompt dialog at (254, 287) on xpath=//button[text()='Click for JS Prompt']
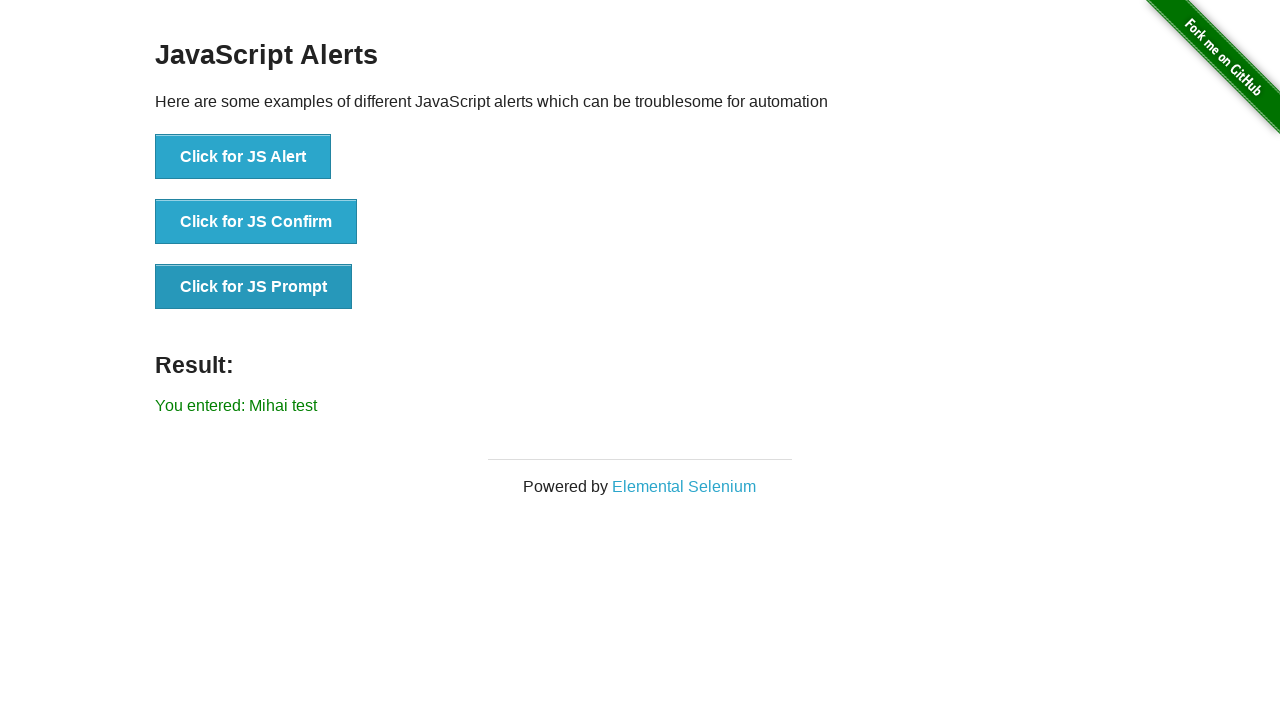

Result message element loaded after prompt was accepted
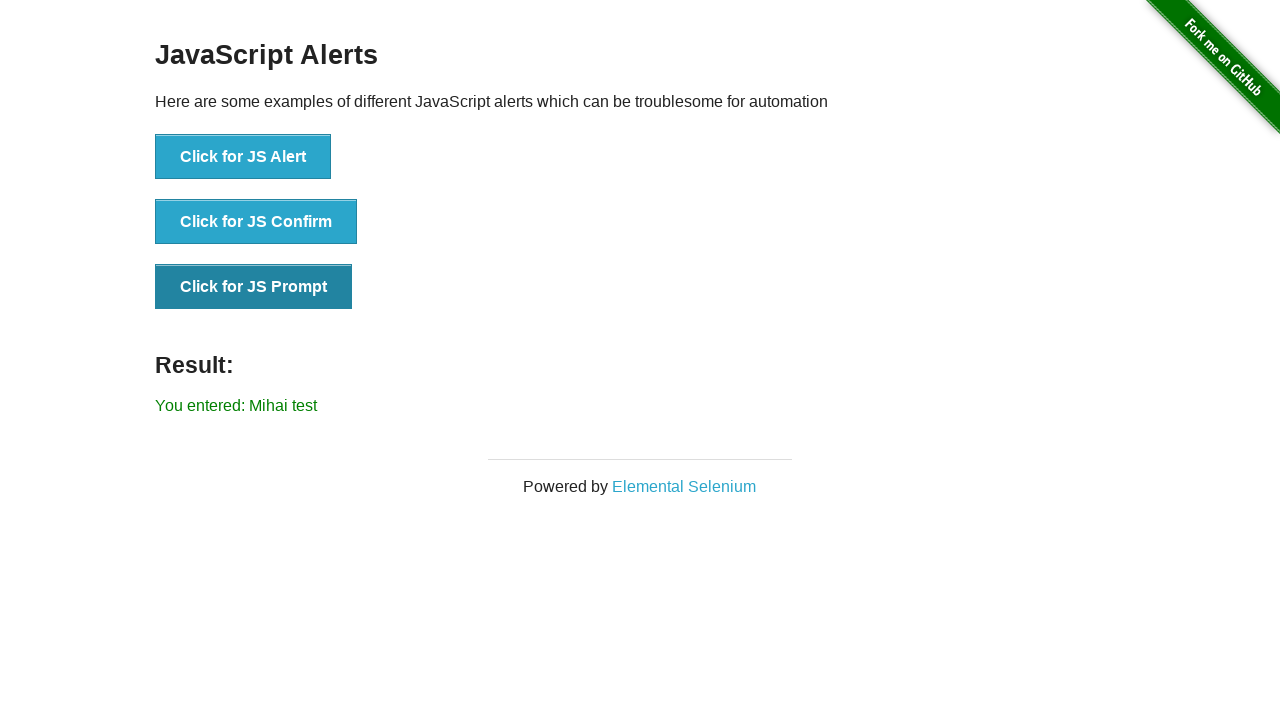

Retrieved result message text
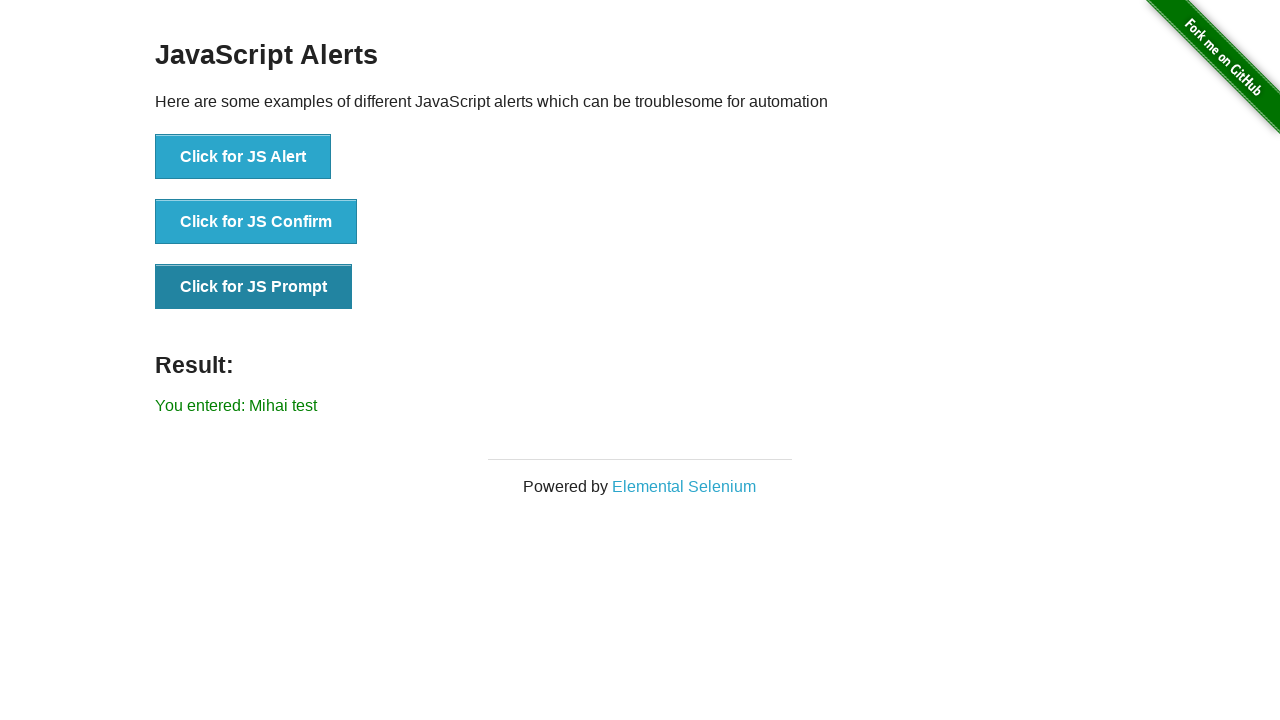

Verified result message contains 'You entered: Mihai test'
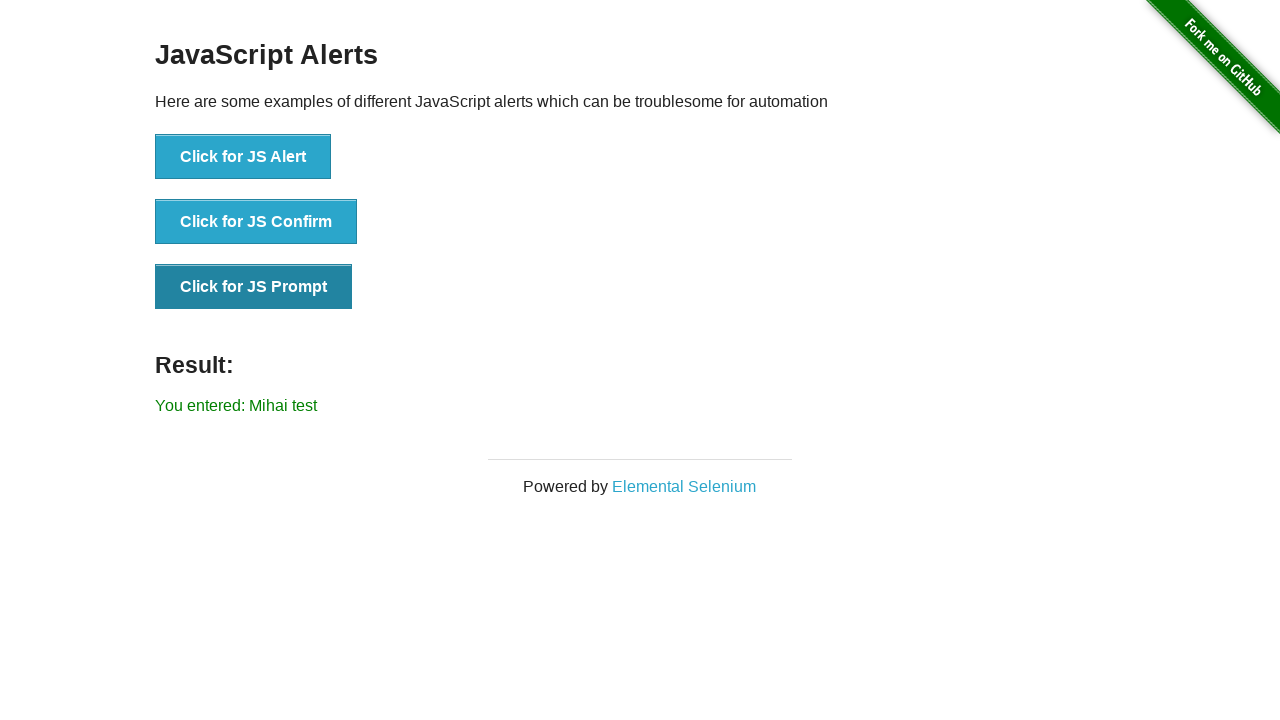

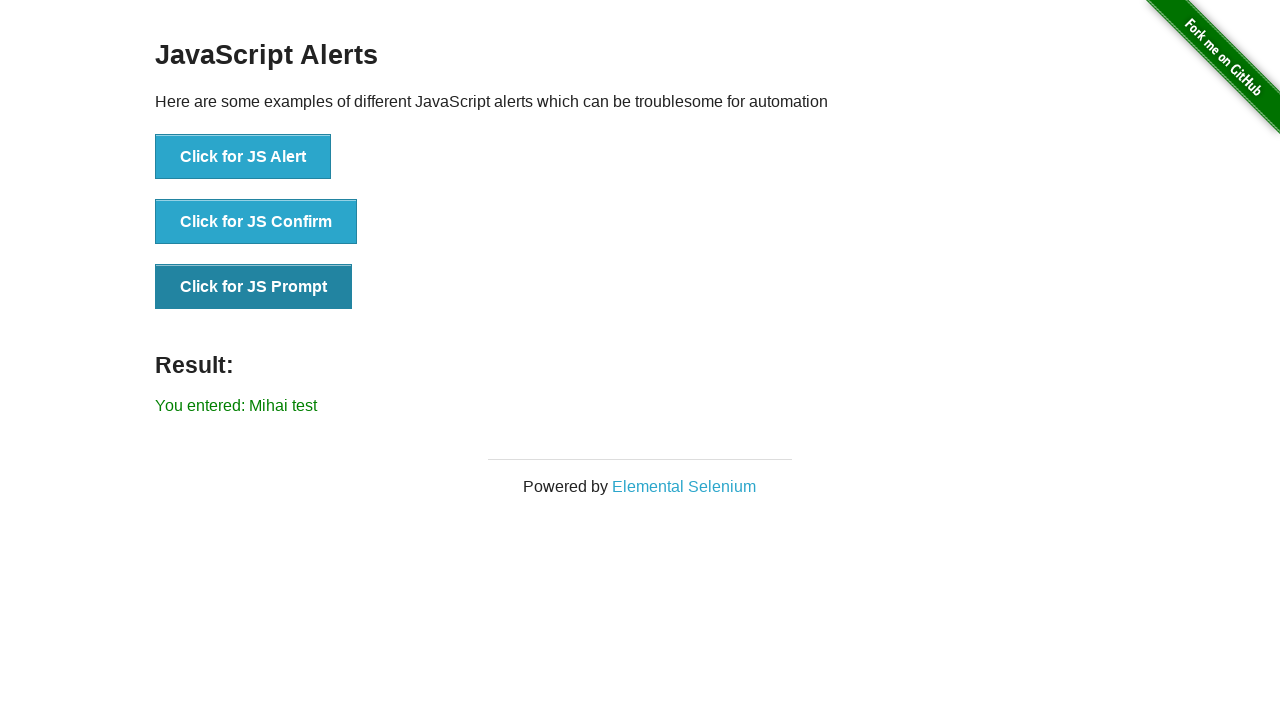